Tests pagination functionality on a quotes website by navigating through multiple pages using the "Next" button, verifying that quotes are displayed on each page.

Starting URL: http://quotes.toscrape.com/

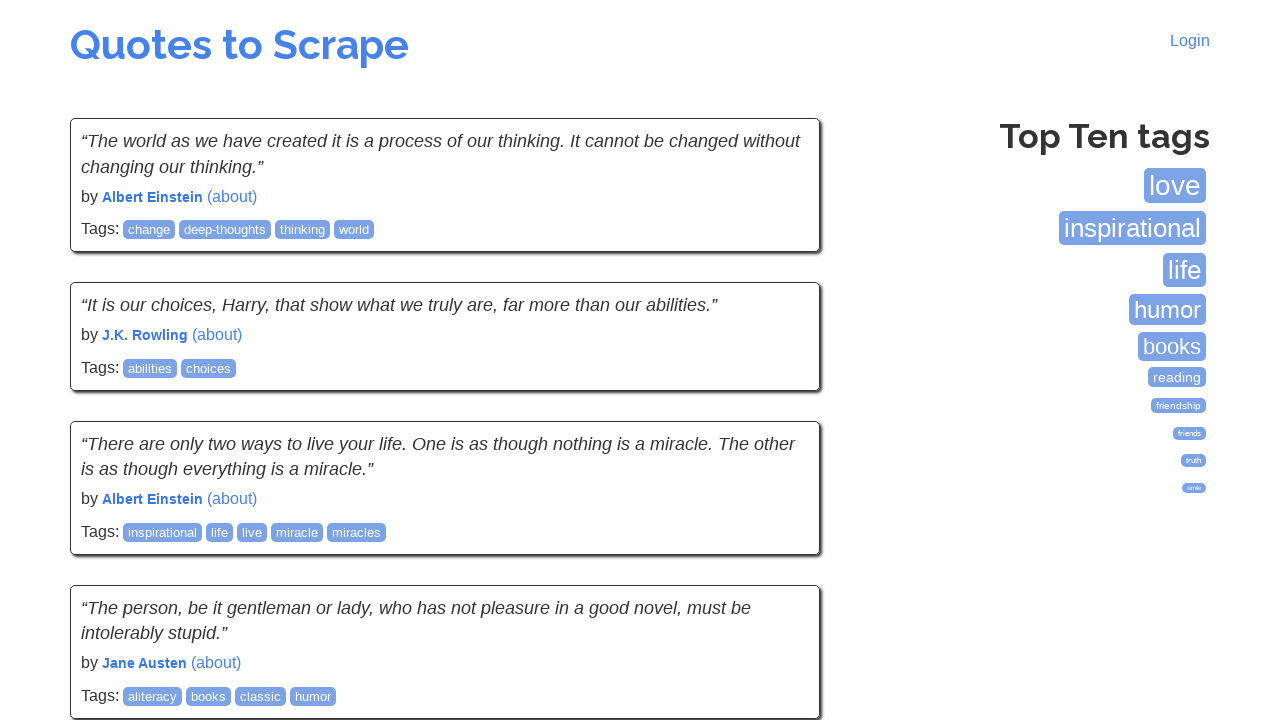

Waited for quotes to load on page 1
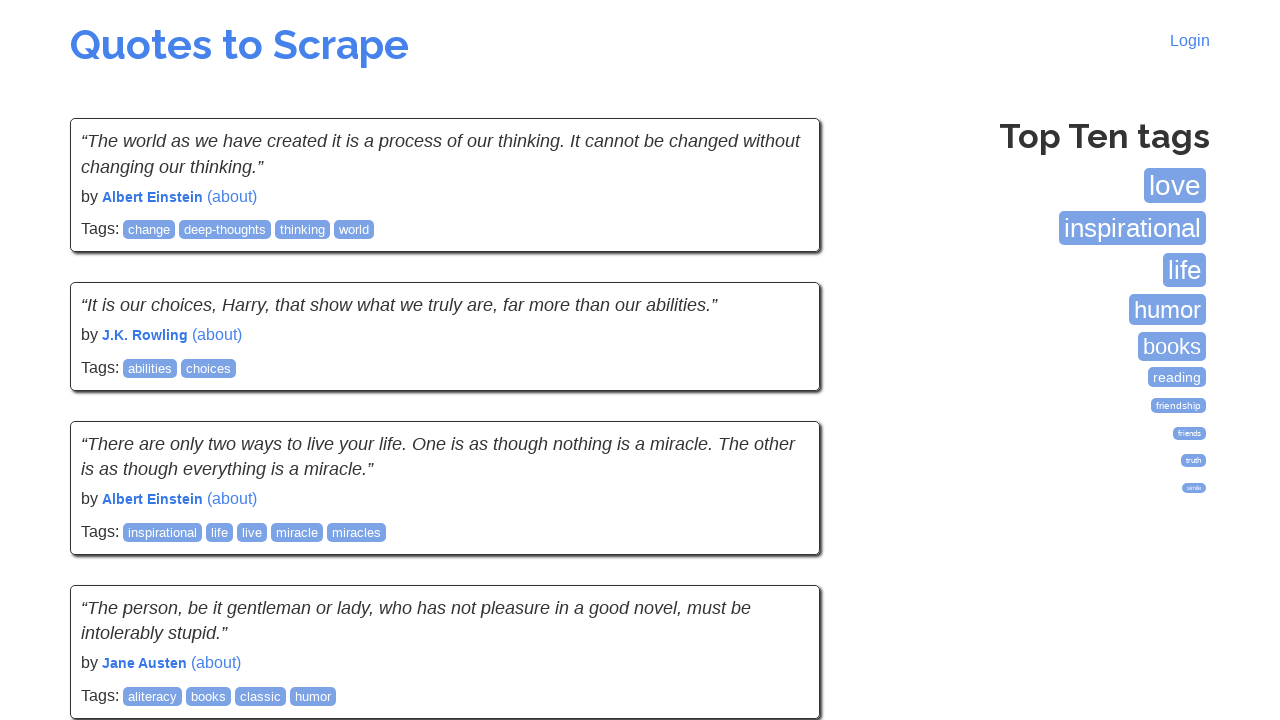

Clicked Next button to navigate to page 2 at (778, 542) on a:has-text('Next')
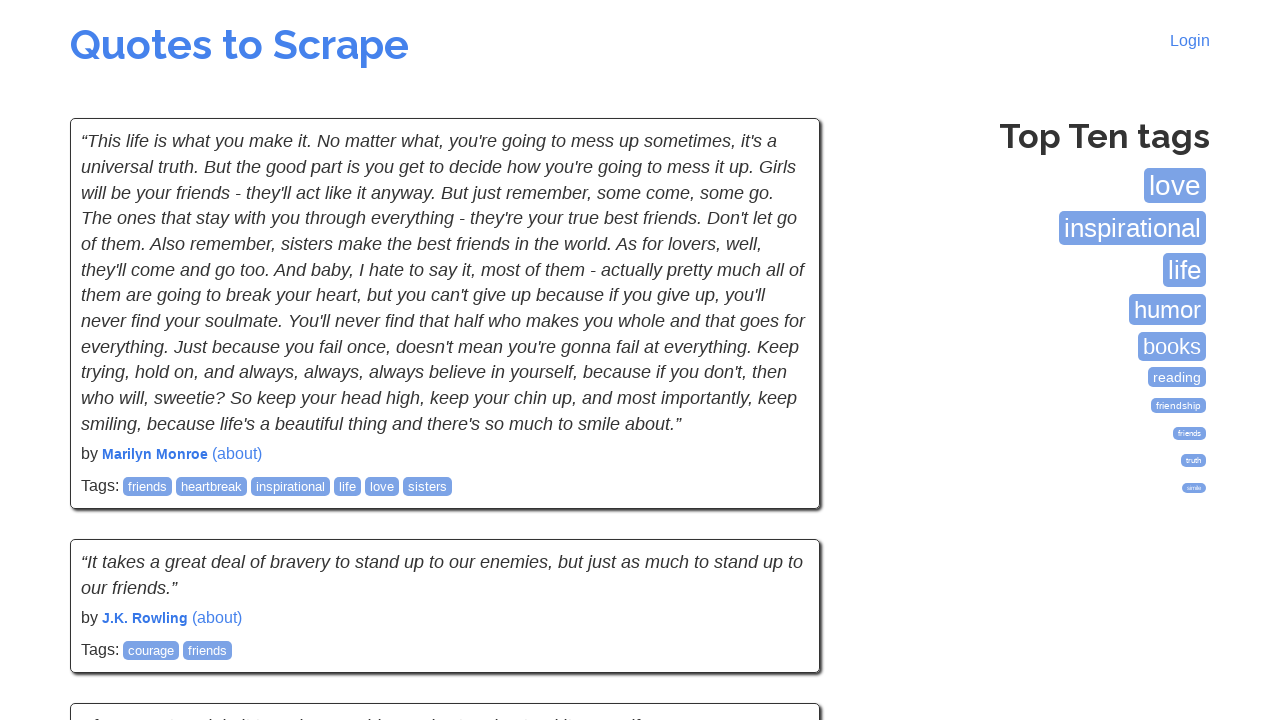

Waited for quotes to load on page 2
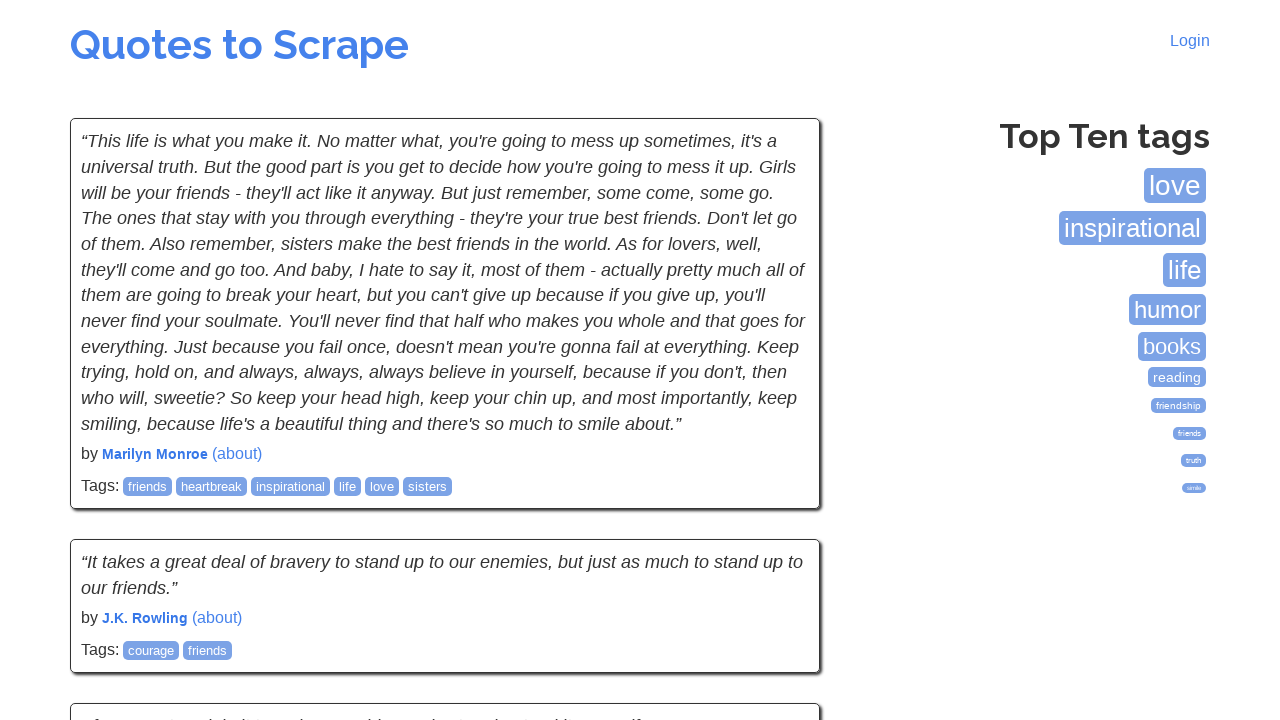

Clicked Next button to navigate to page 3 at (778, 542) on a:has-text('Next')
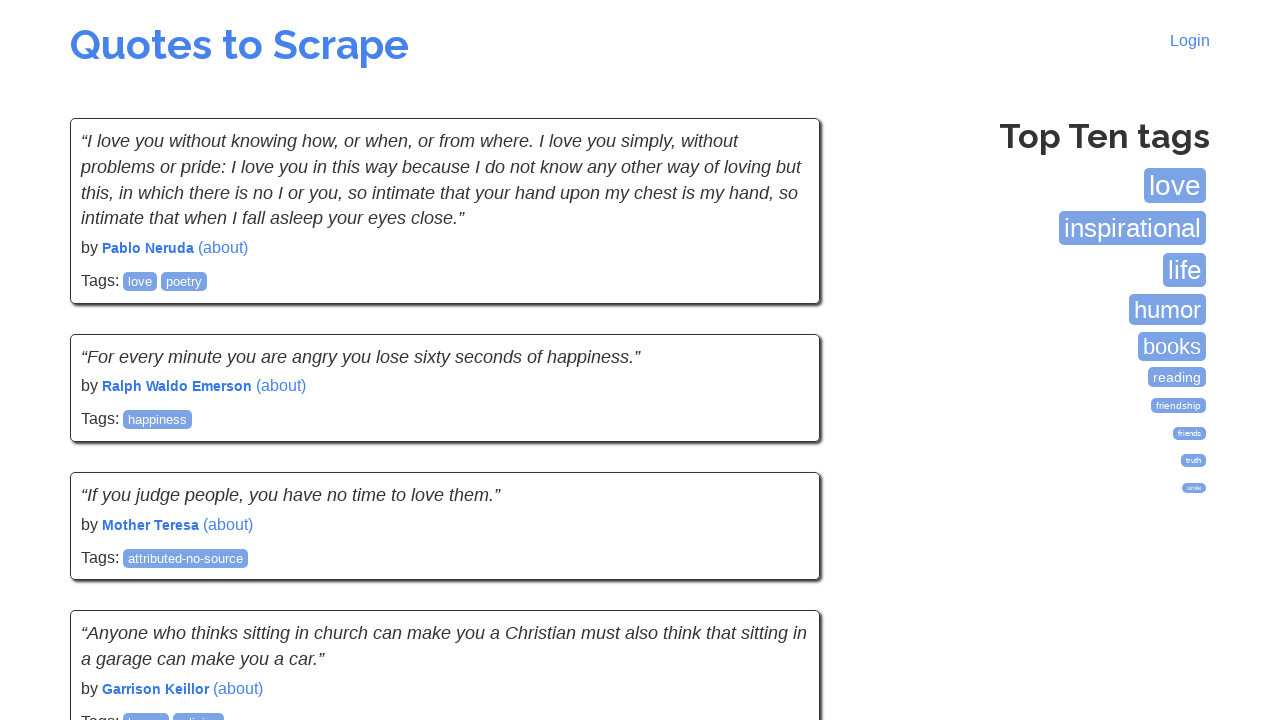

Waited for quotes to load on page 3
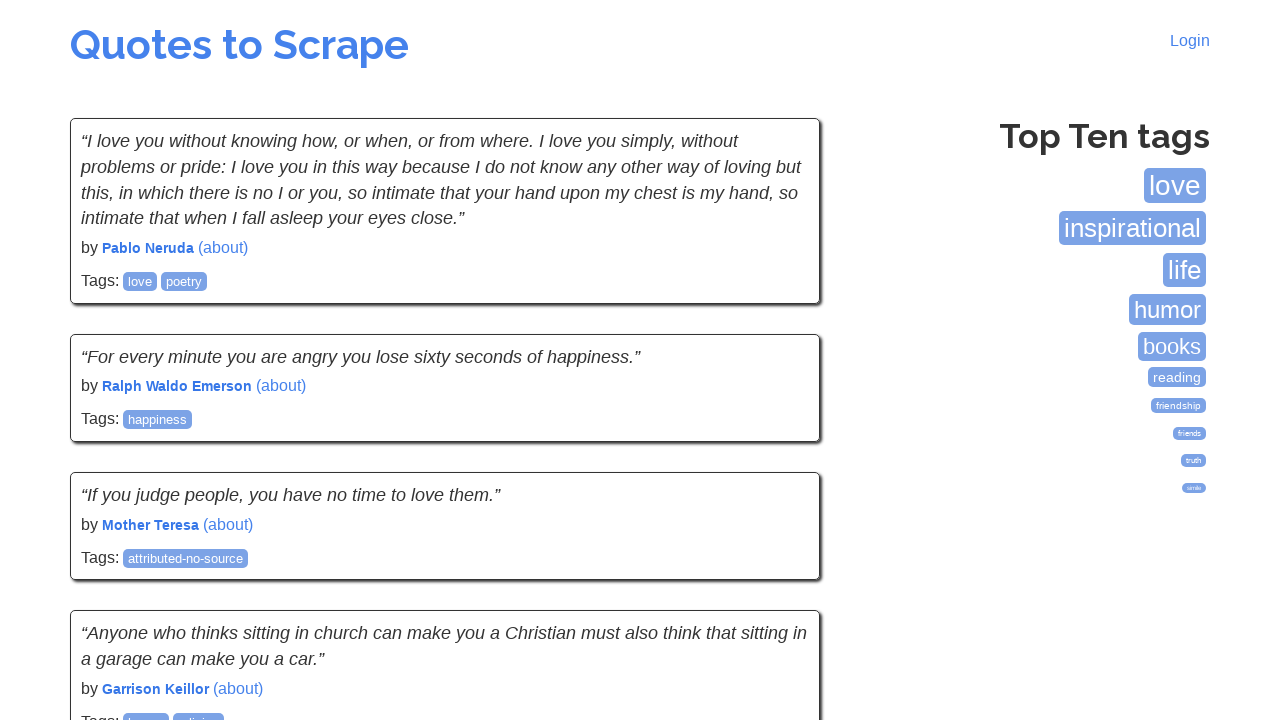

Clicked Next button to navigate to page 4 at (778, 542) on a:has-text('Next')
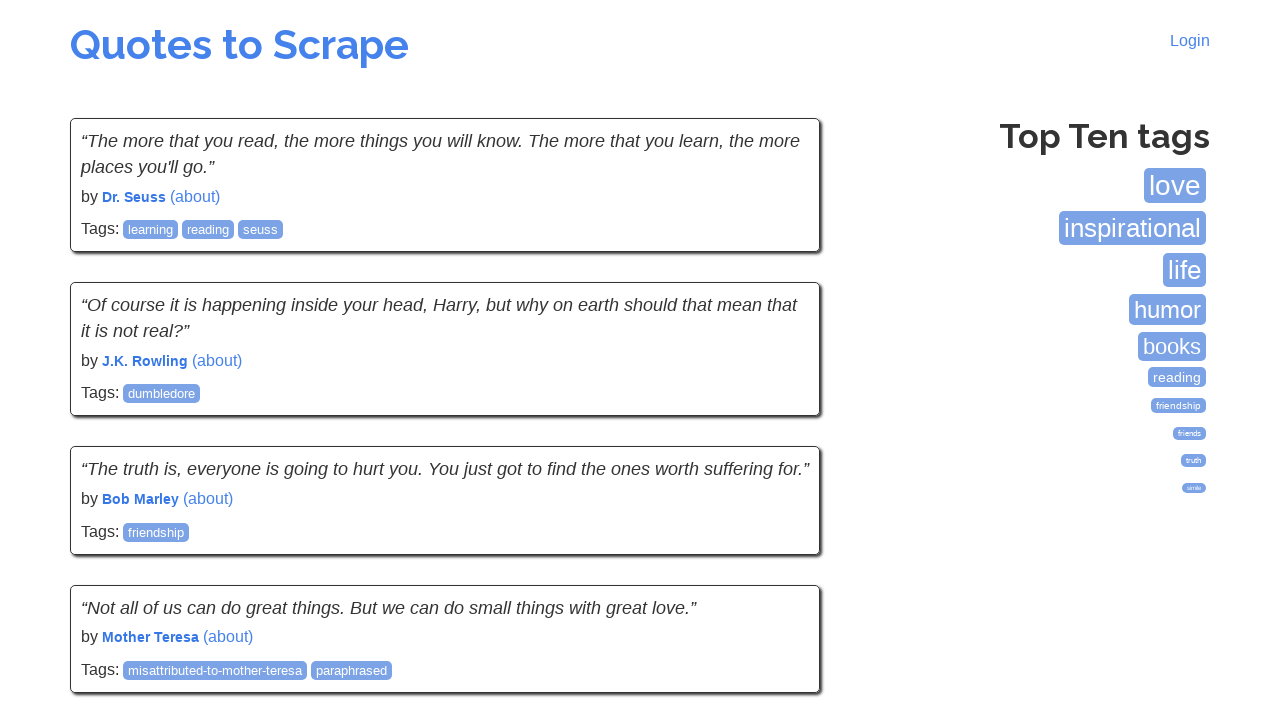

Waited for quotes to load on page 4
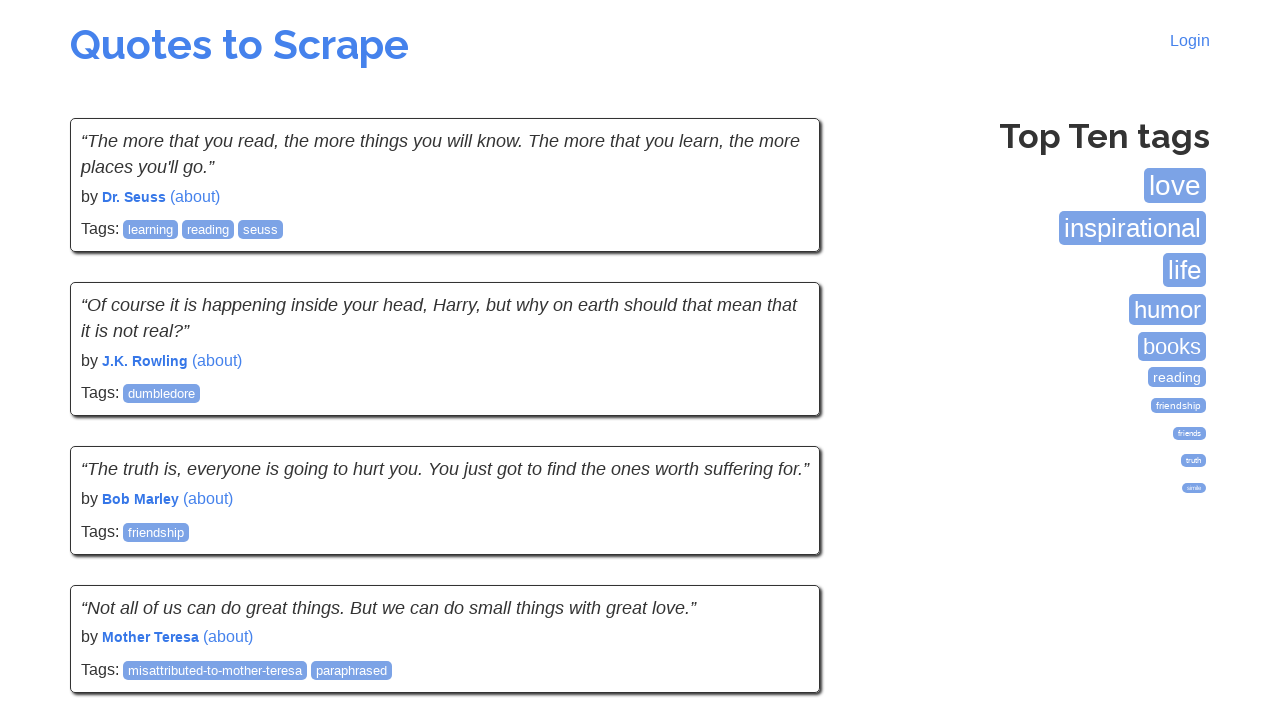

Clicked Next button to navigate to page 5 at (778, 542) on a:has-text('Next')
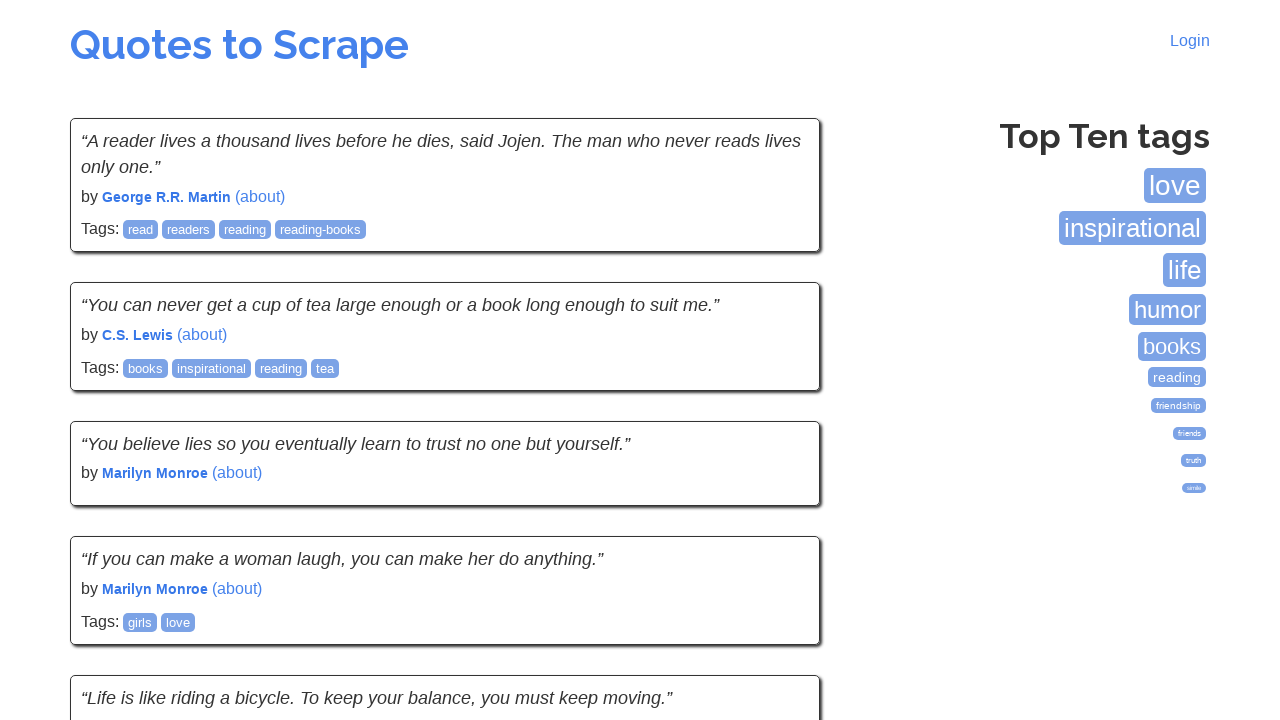

Waited for quotes to load on page 5
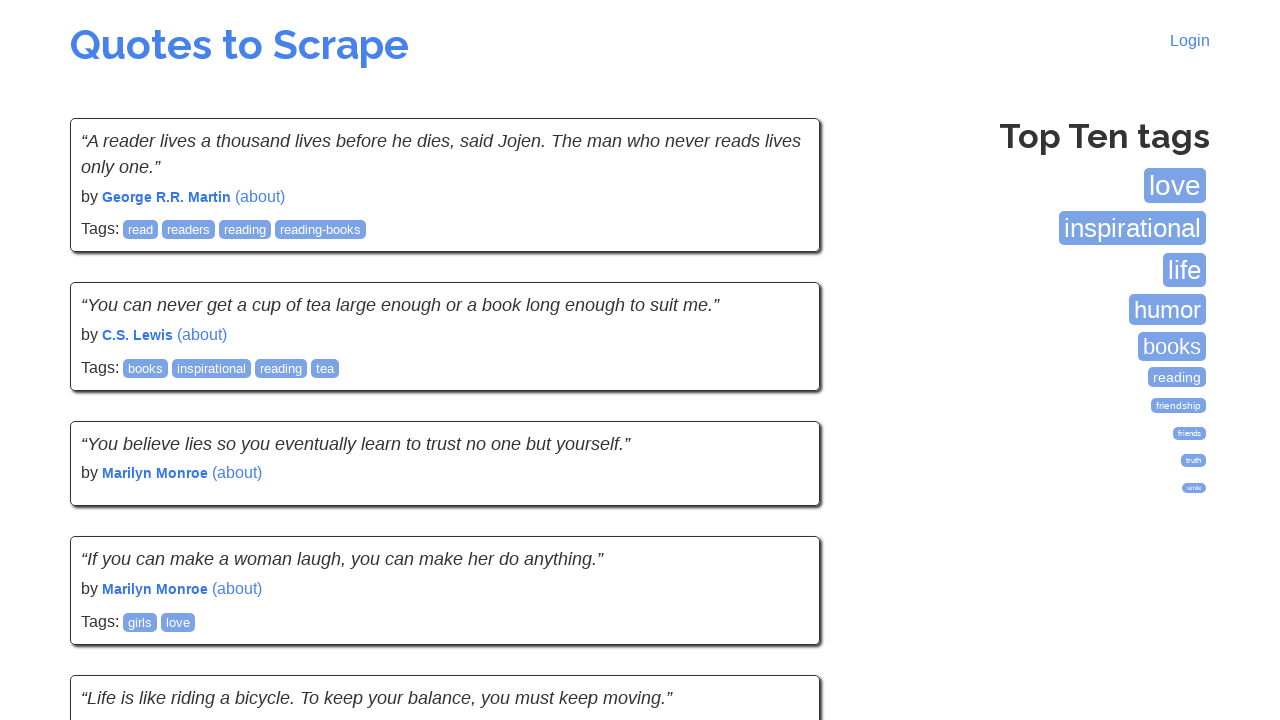

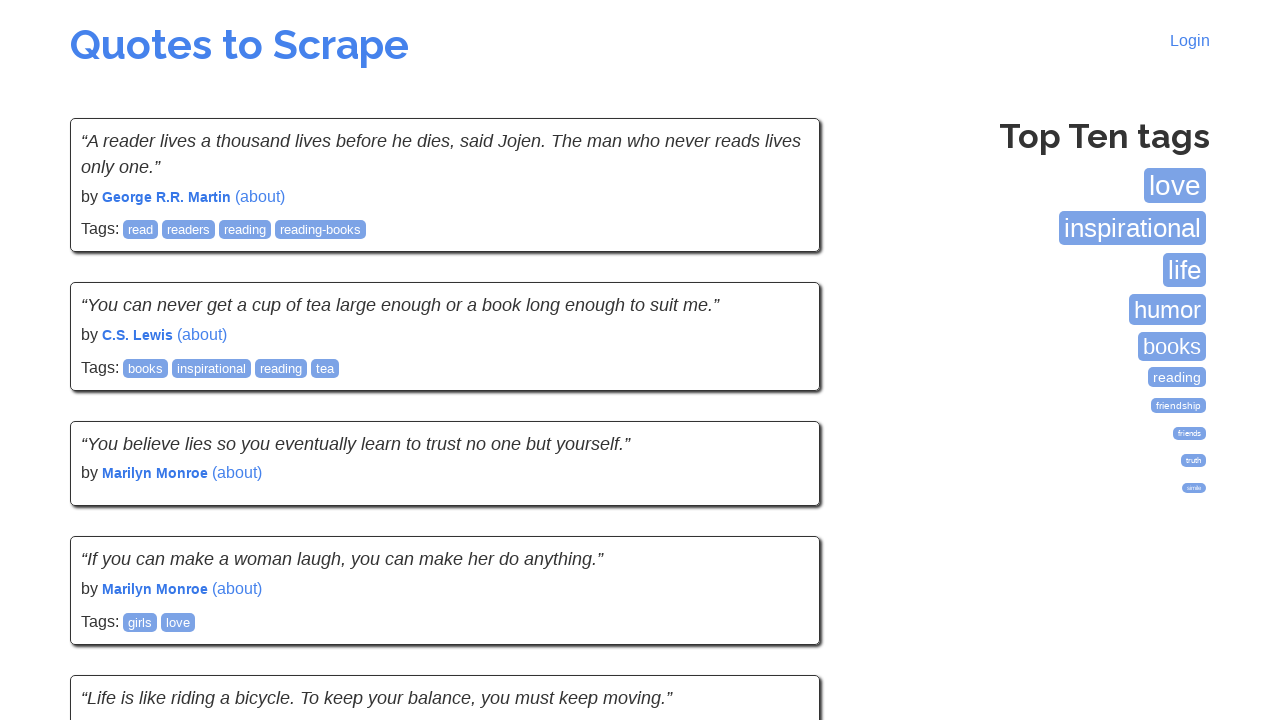